Tests that new todo items are appended to the bottom of the list by creating 3 items and verifying the count

Starting URL: https://demo.playwright.dev/todomvc

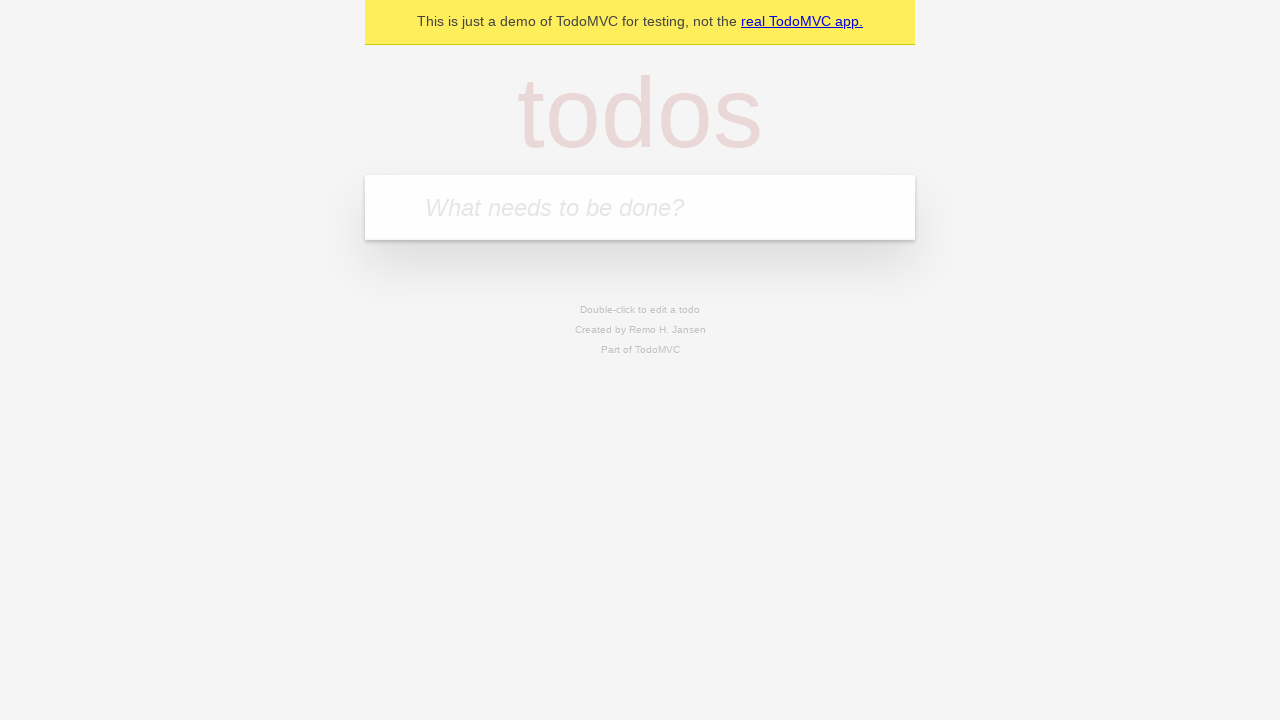

Located the todo input field
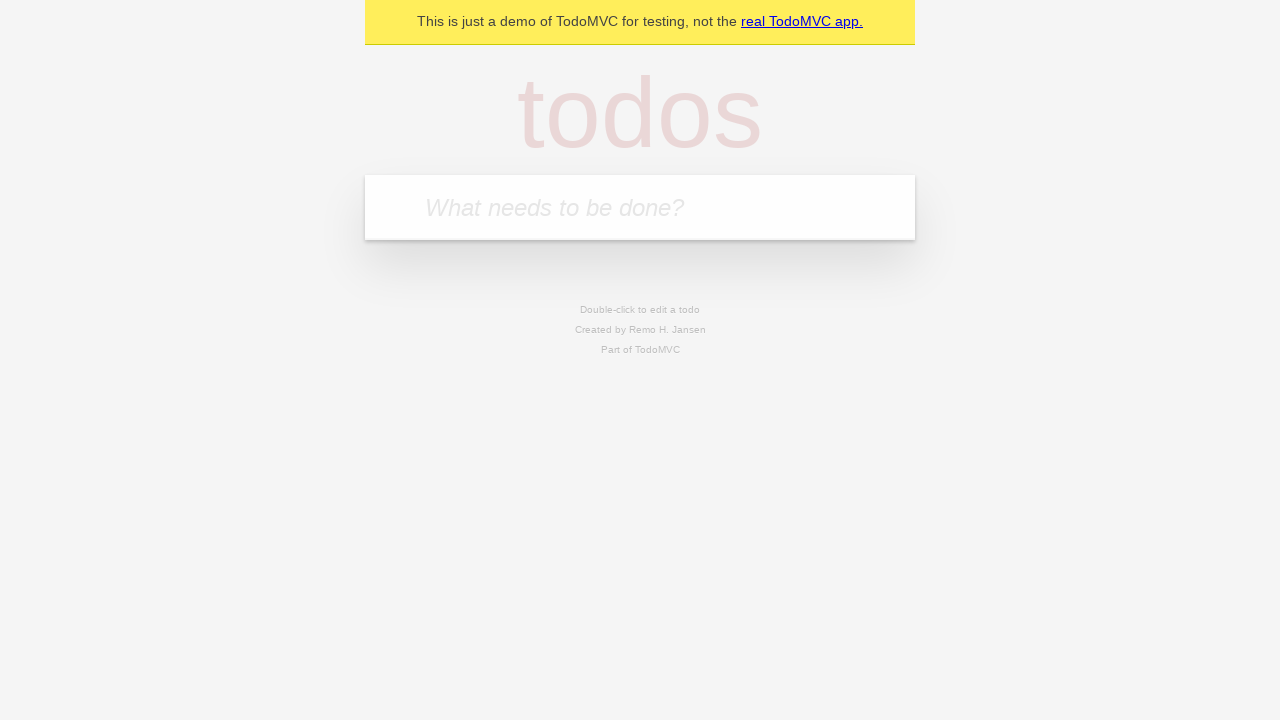

Filled first todo item: 'buy some cheese' on internal:attr=[placeholder="What needs to be done?"i]
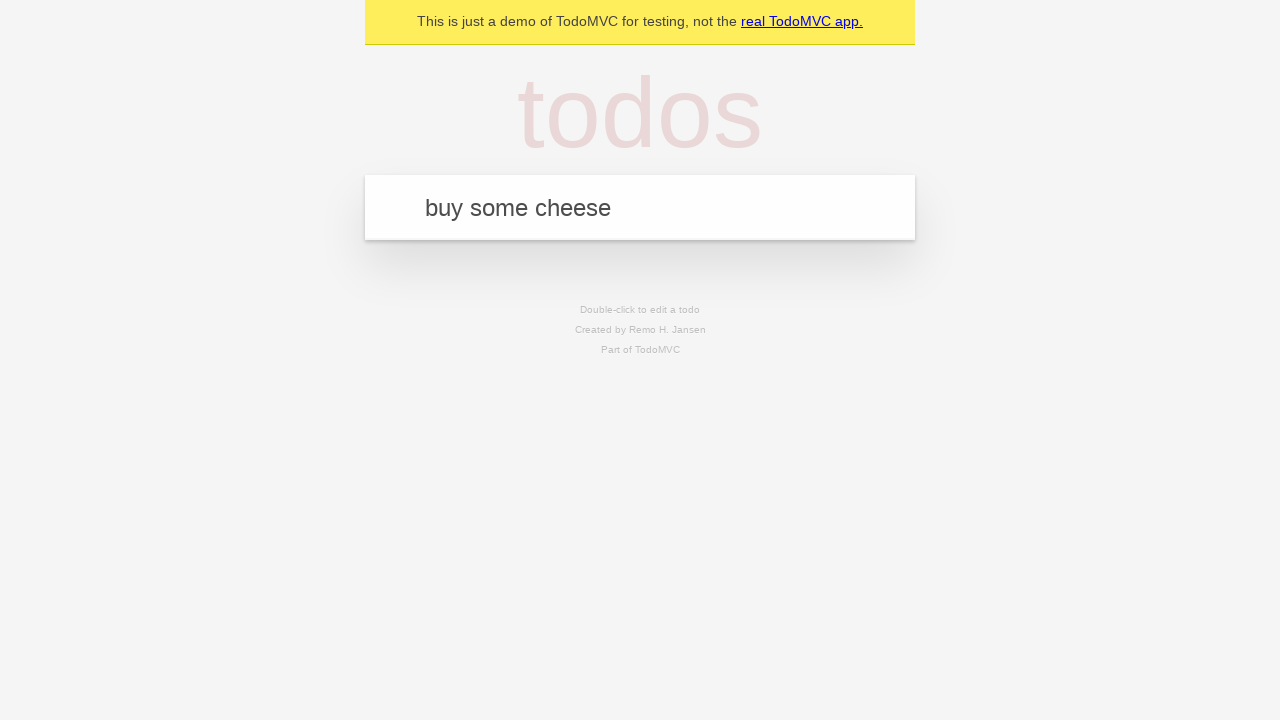

Pressed Enter to create first todo item on internal:attr=[placeholder="What needs to be done?"i]
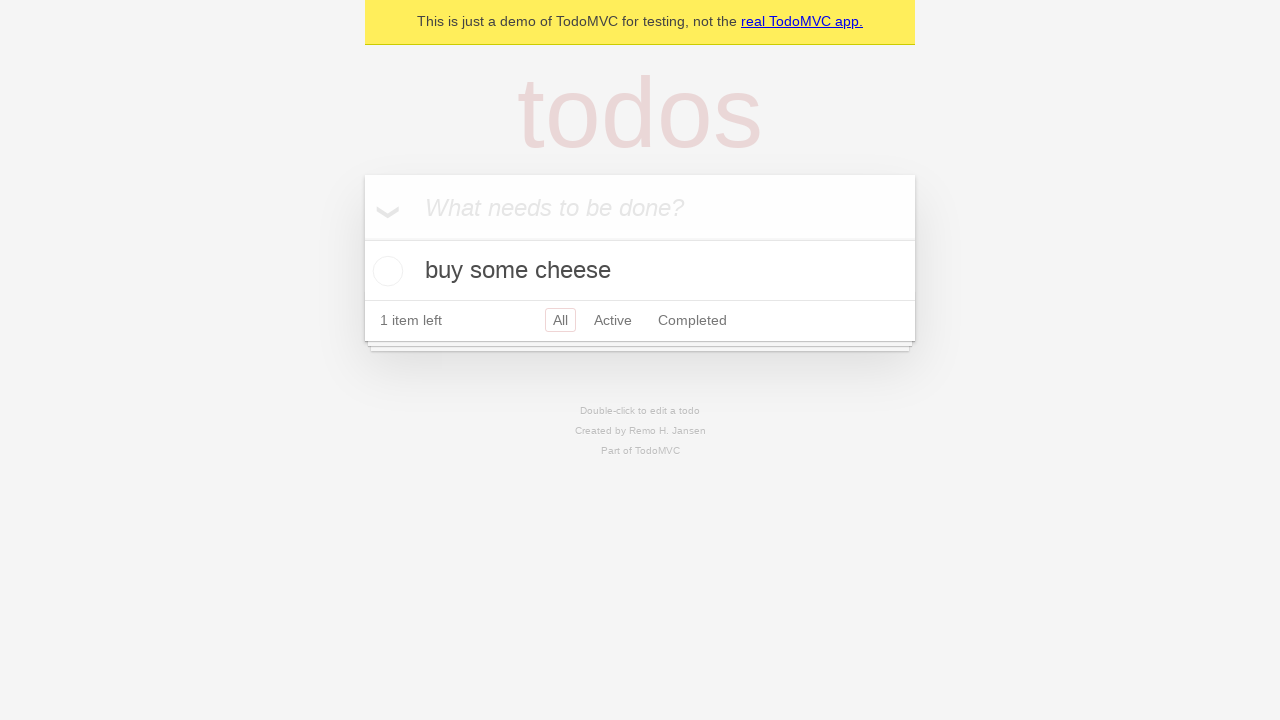

Filled second todo item: 'feed the cat' on internal:attr=[placeholder="What needs to be done?"i]
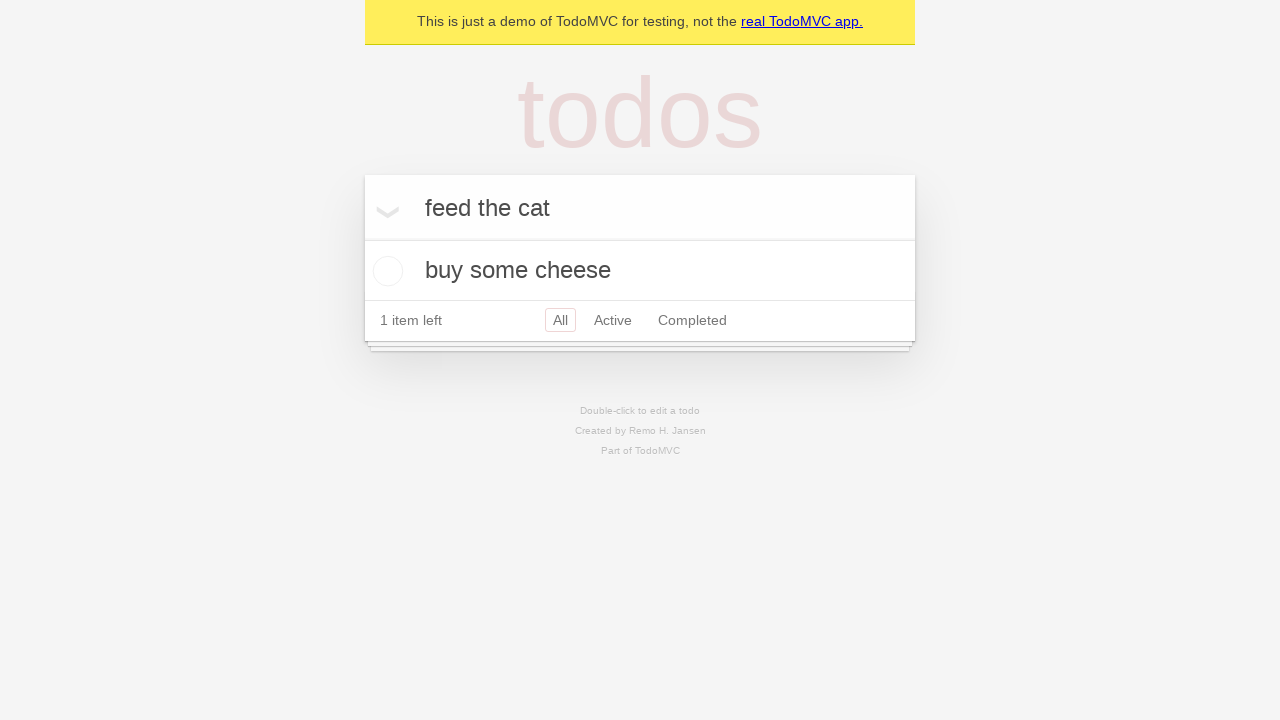

Pressed Enter to create second todo item on internal:attr=[placeholder="What needs to be done?"i]
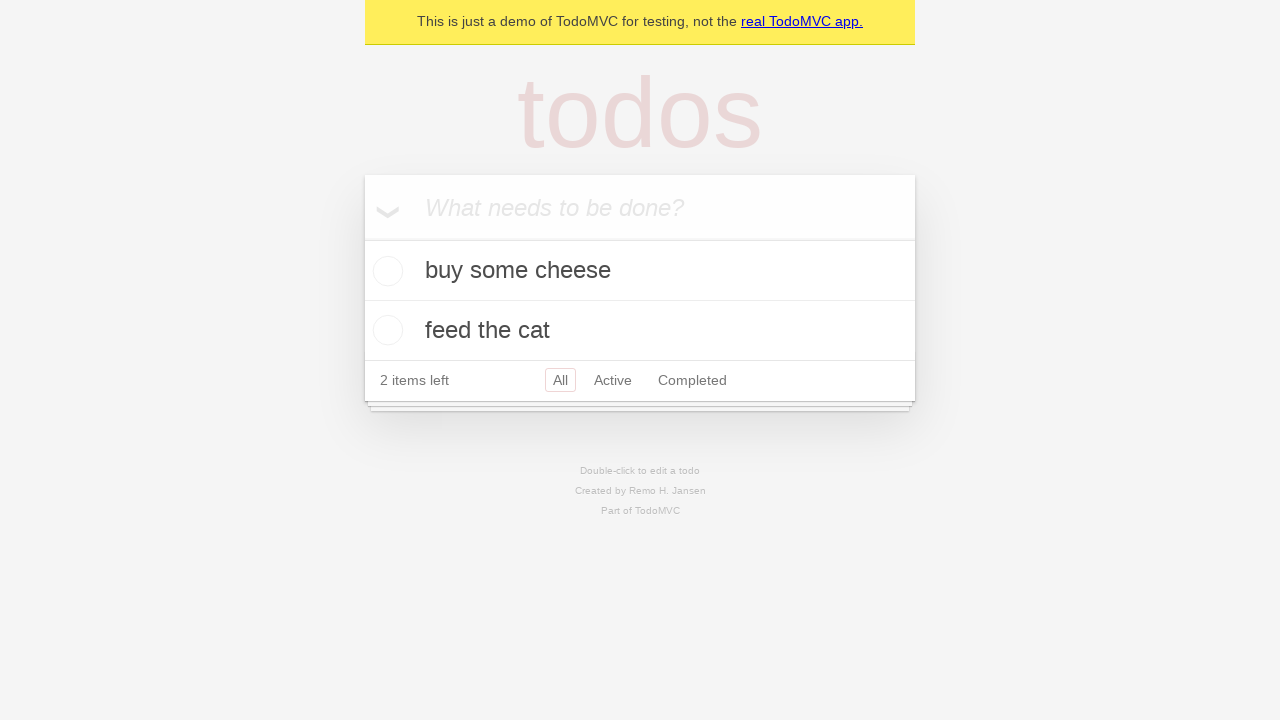

Filled third todo item: 'book a doctors appointment' on internal:attr=[placeholder="What needs to be done?"i]
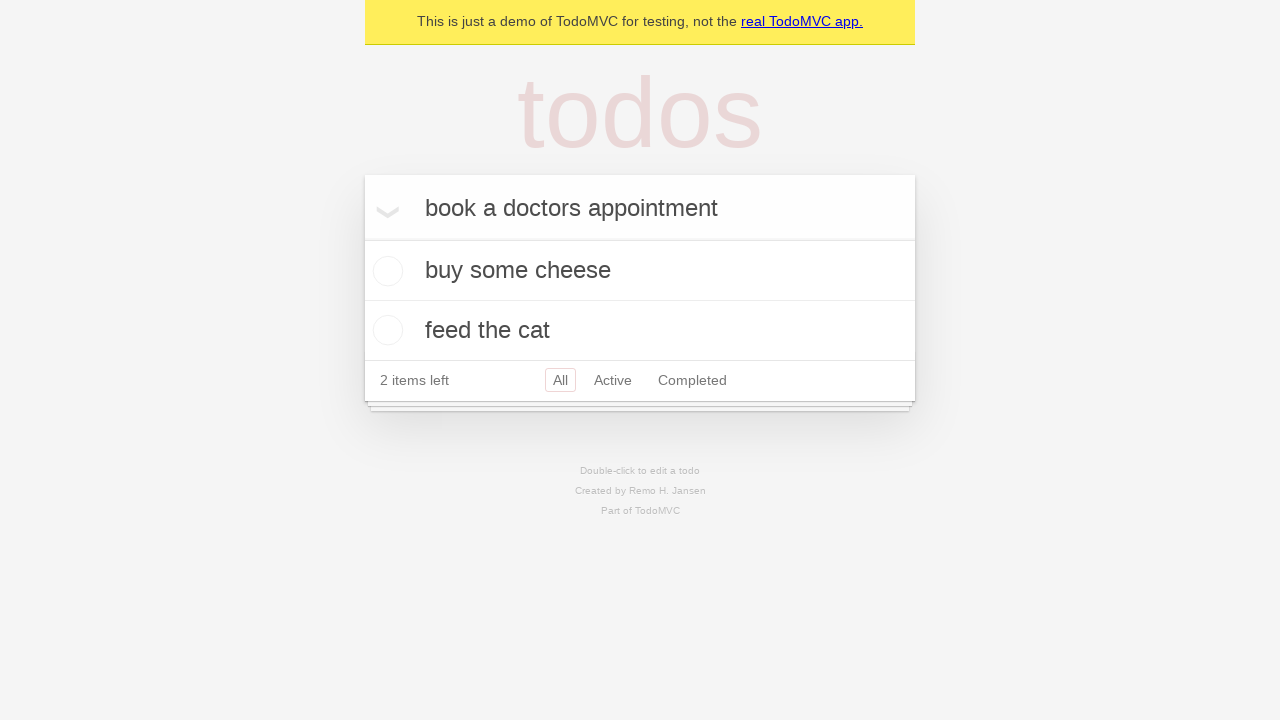

Pressed Enter to create third todo item on internal:attr=[placeholder="What needs to be done?"i]
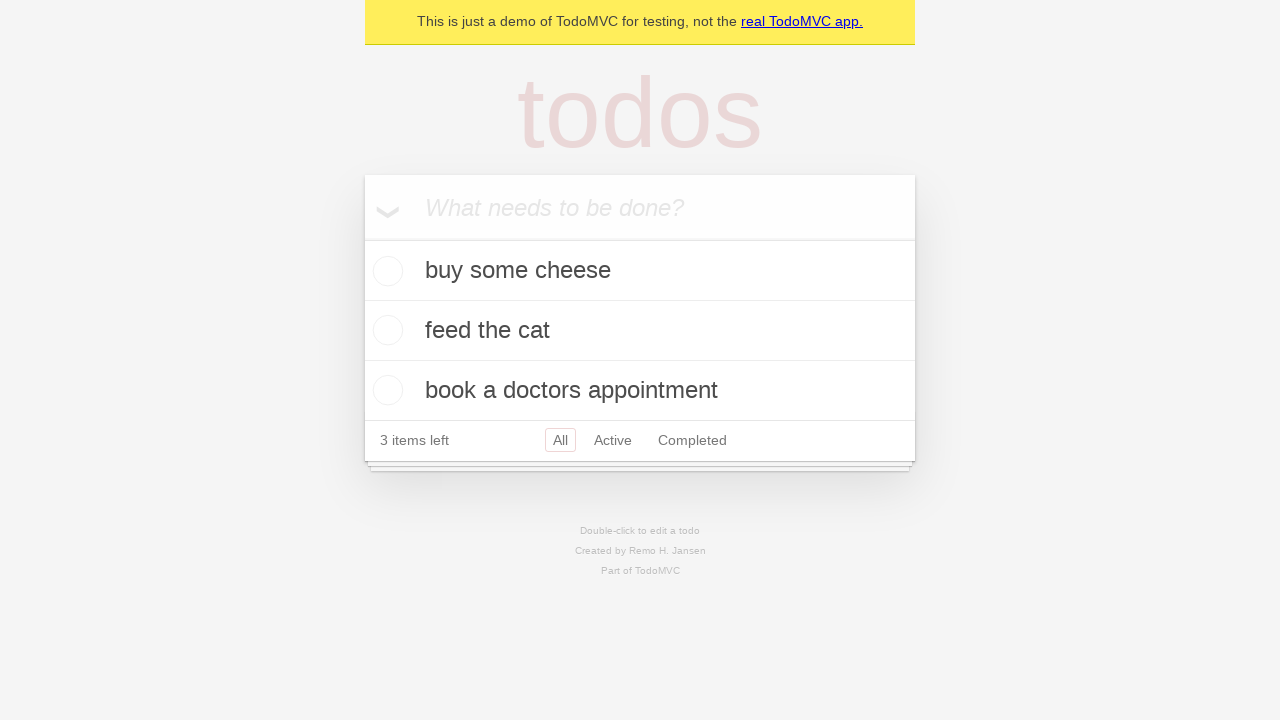

Todo count element loaded, all items visible
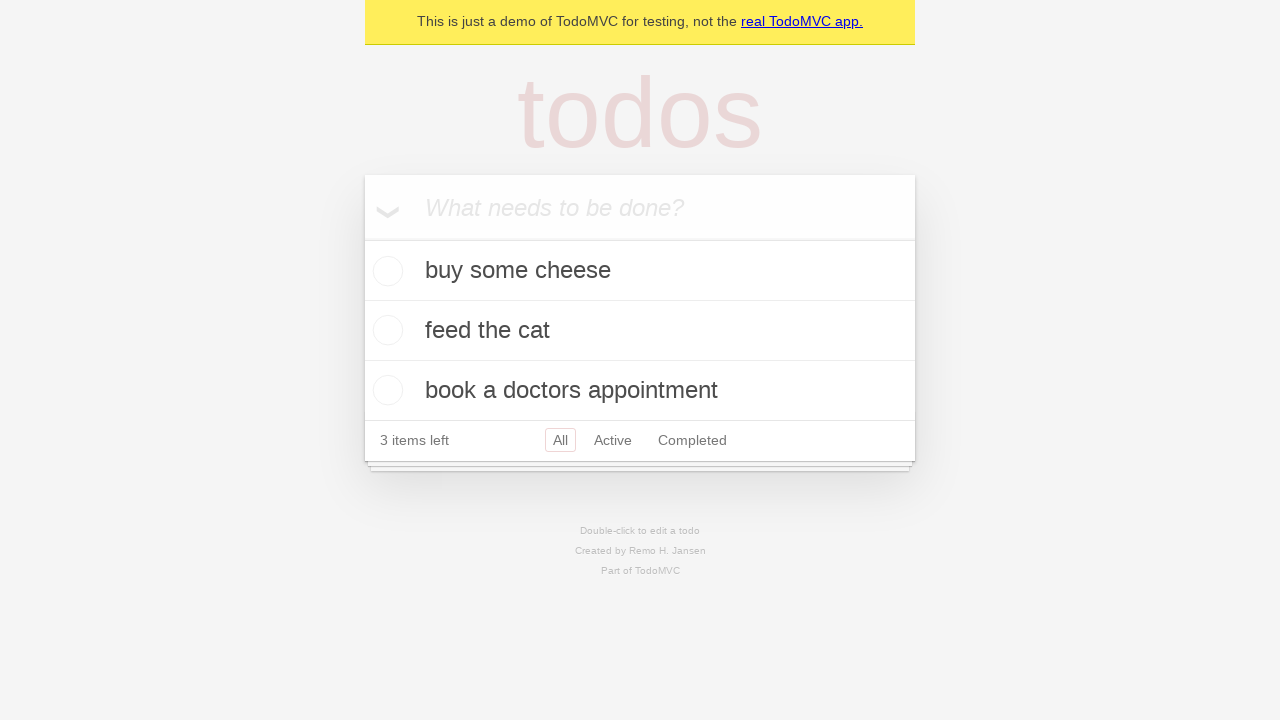

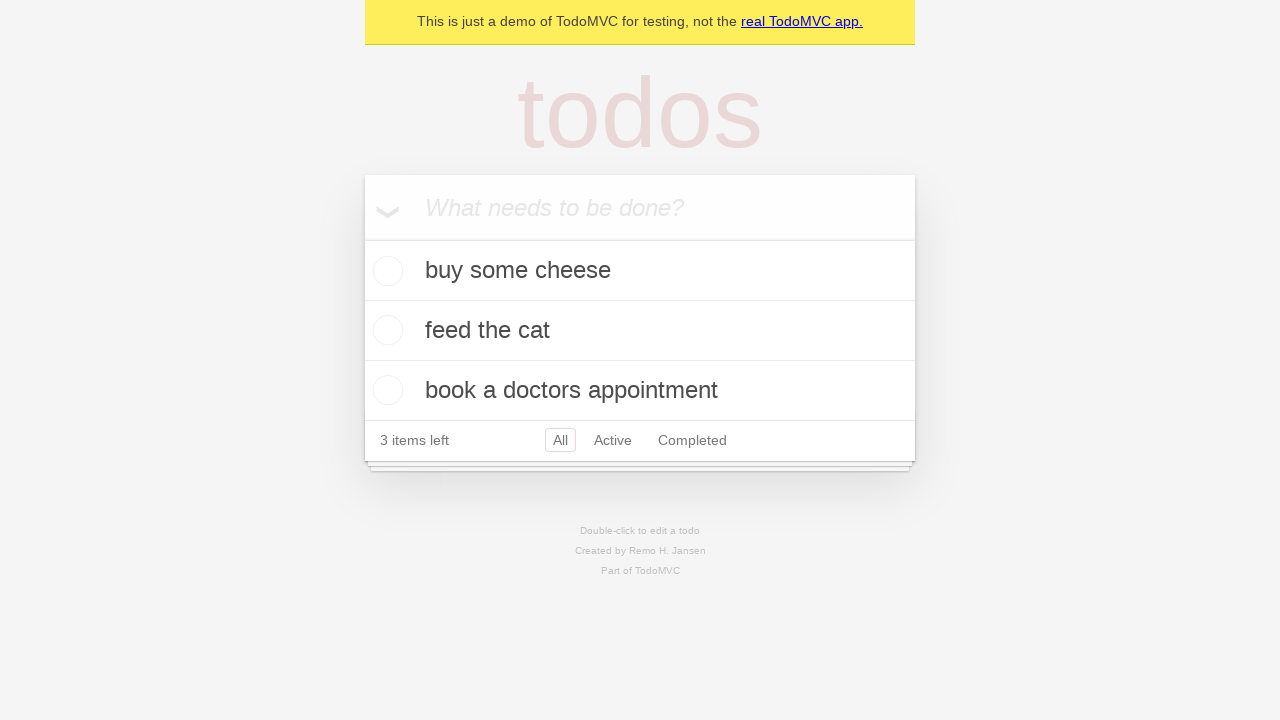